Tests static dropdown functionality by selecting USD currency from a dropdown menu and verifying the selection was applied correctly

Starting URL: https://rahulshettyacademy.com/dropdownsPractise/

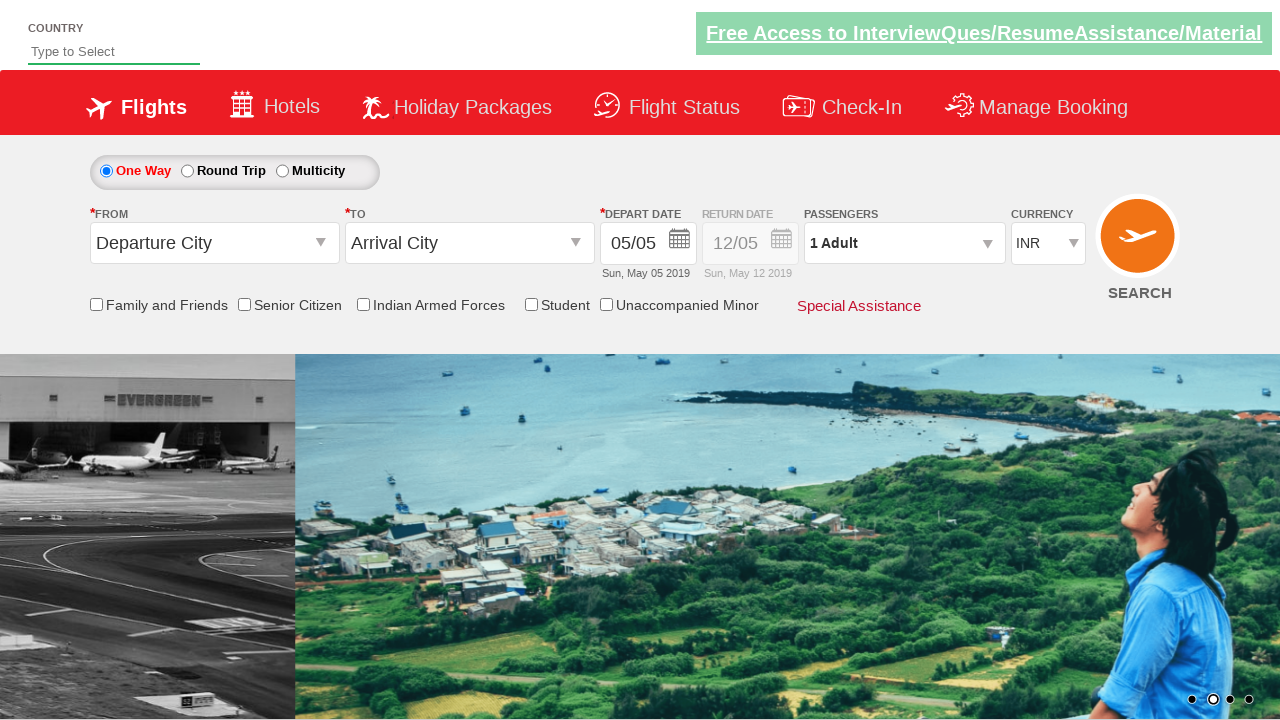

Navigated to dropdown practice page
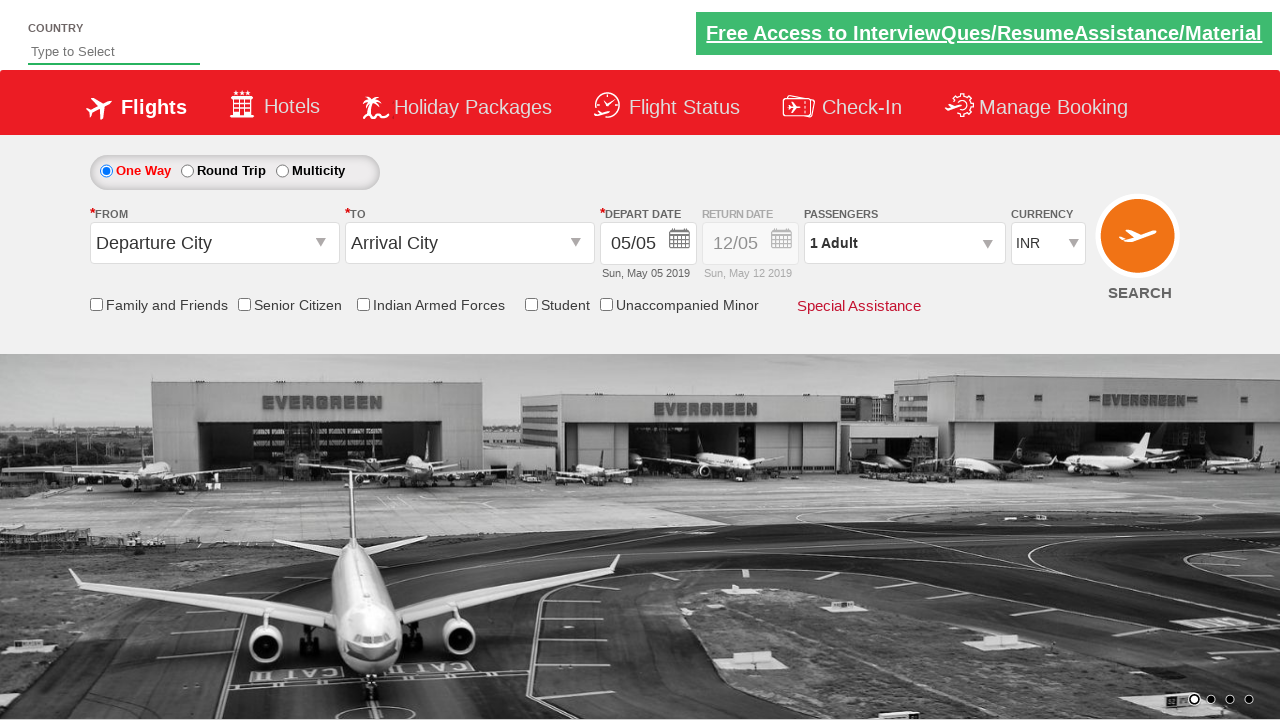

Selected USD from currency dropdown menu on #ctl00_mainContent_DropDownListCurrency
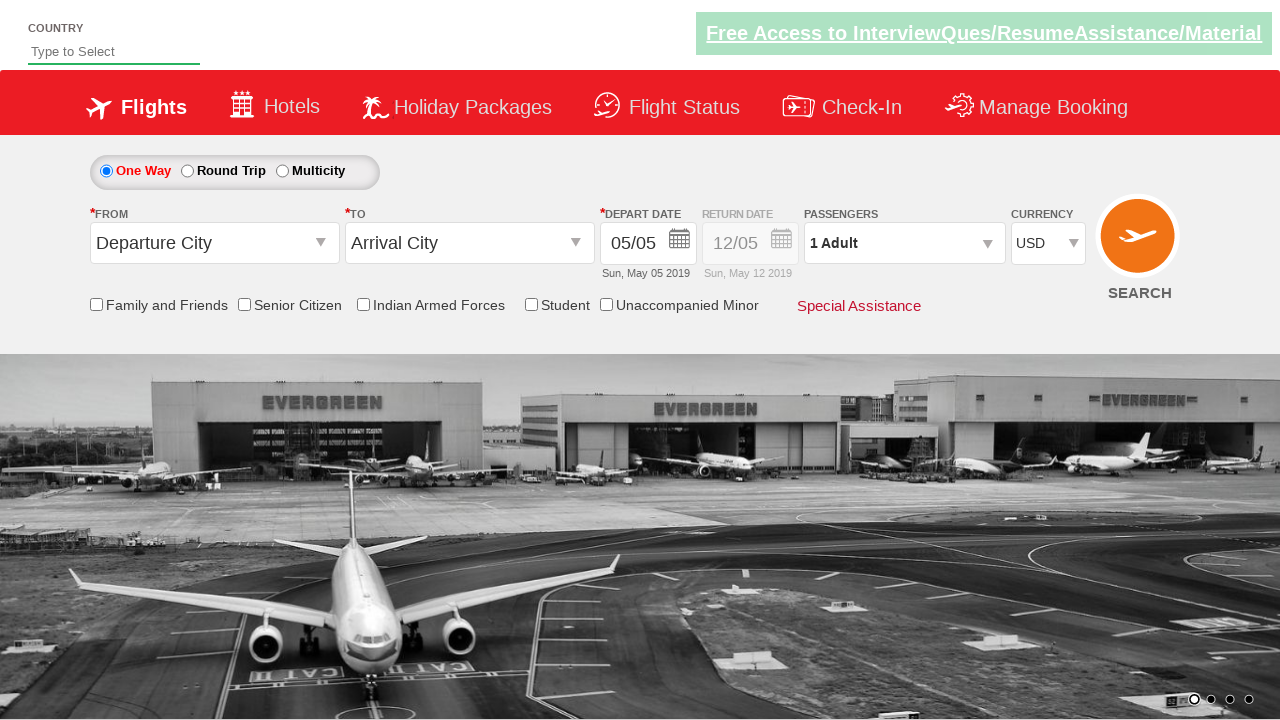

Retrieved selected currency value from dropdown
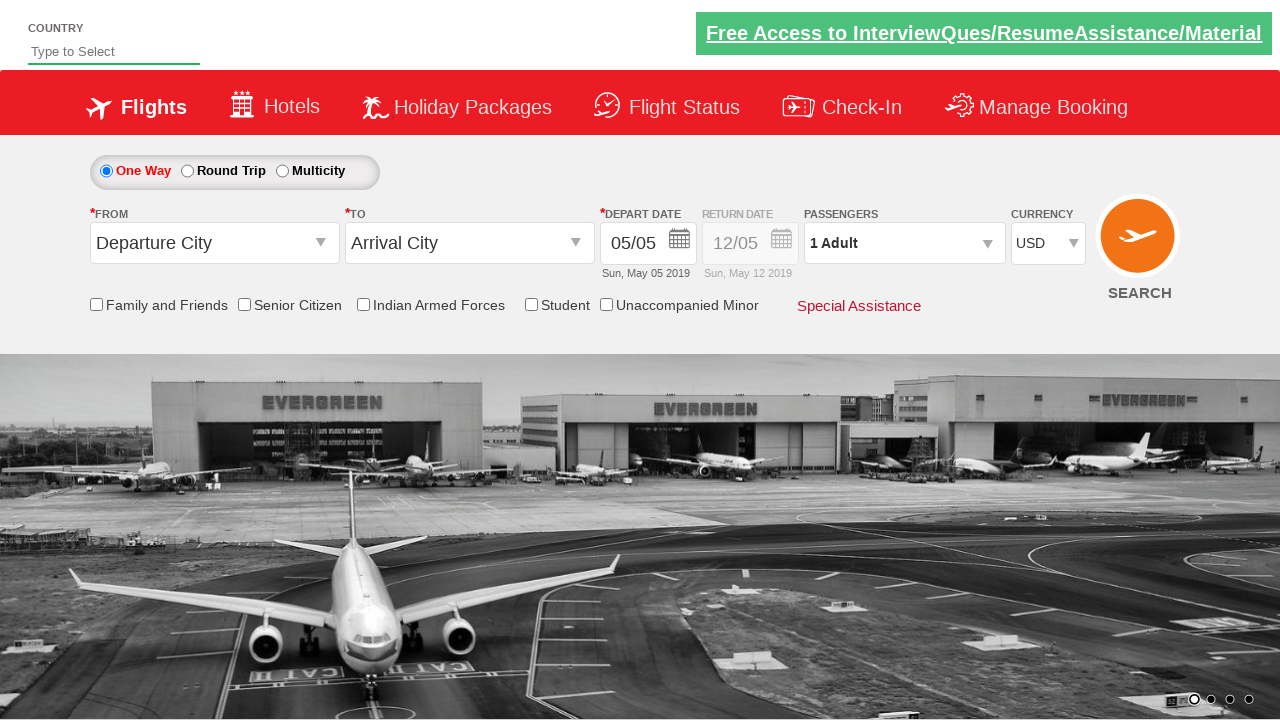

Verified that USD currency selection was applied correctly
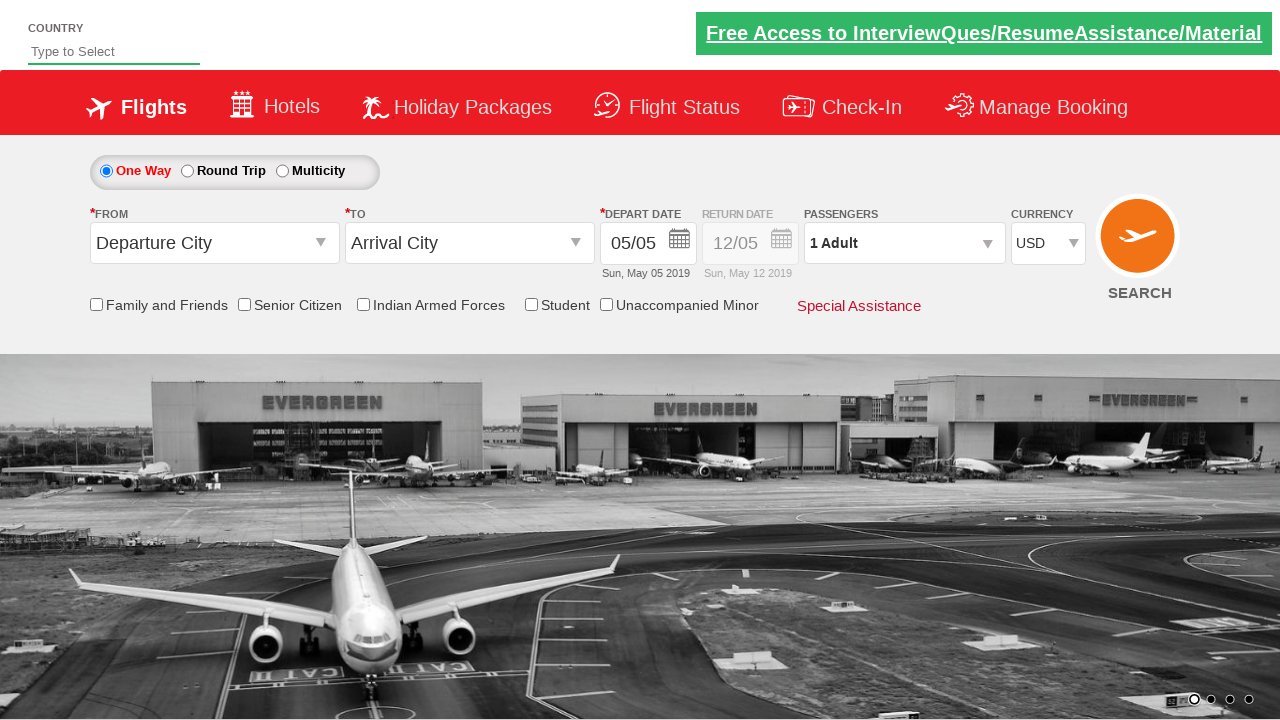

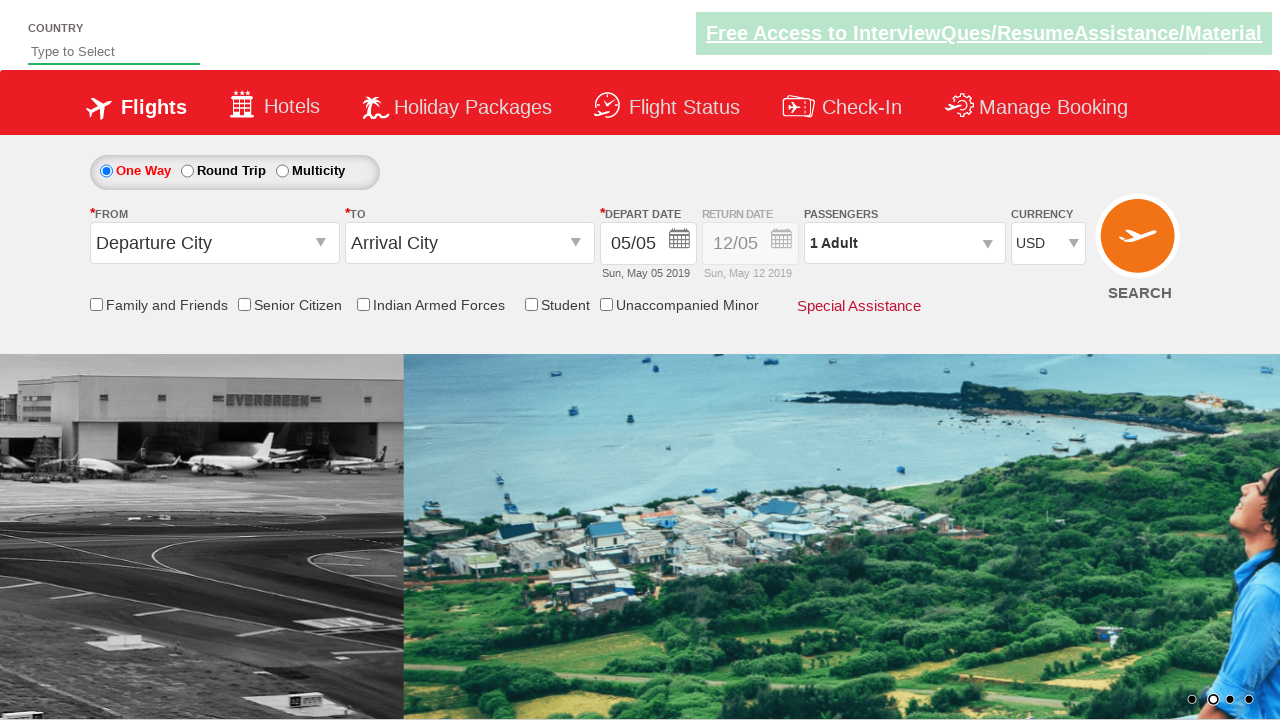